Tests table sorting functionality by clicking the Email column header and verifying the values are sorted in ascending order

Starting URL: http://the-internet.herokuapp.com/tables

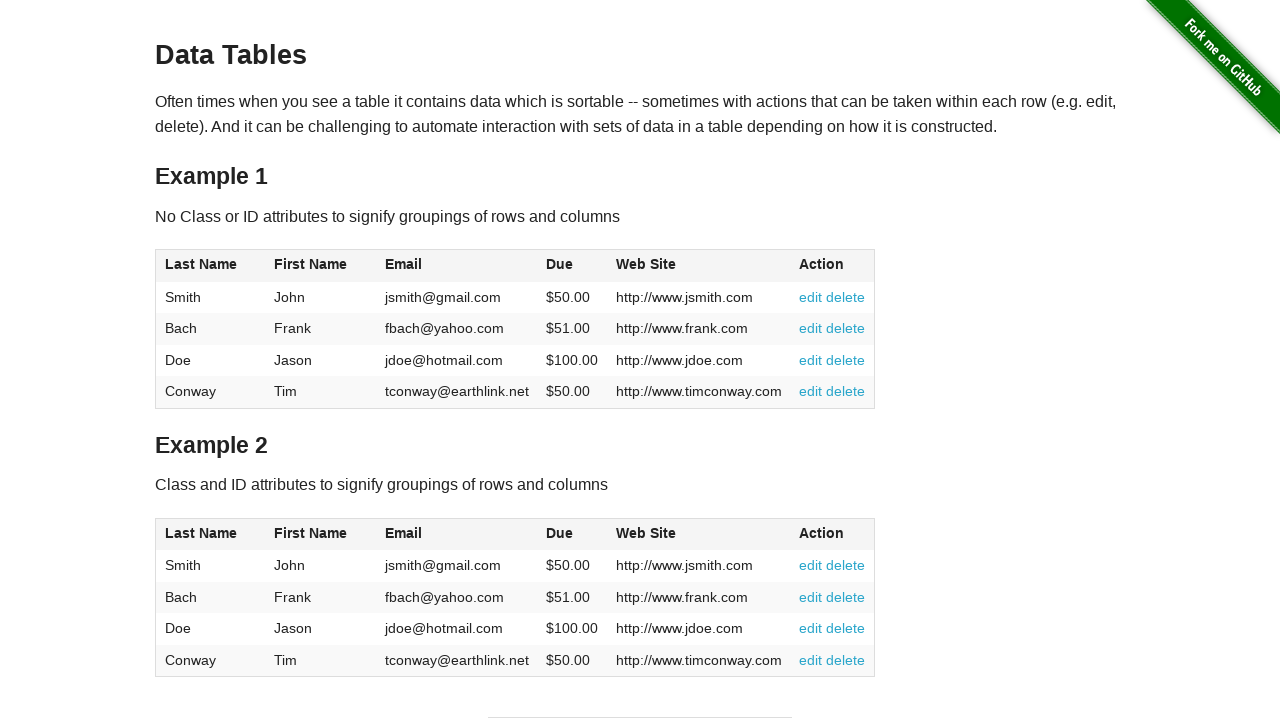

Clicked Email column header to sort table at (457, 266) on #table1 thead tr th:nth-of-type(3)
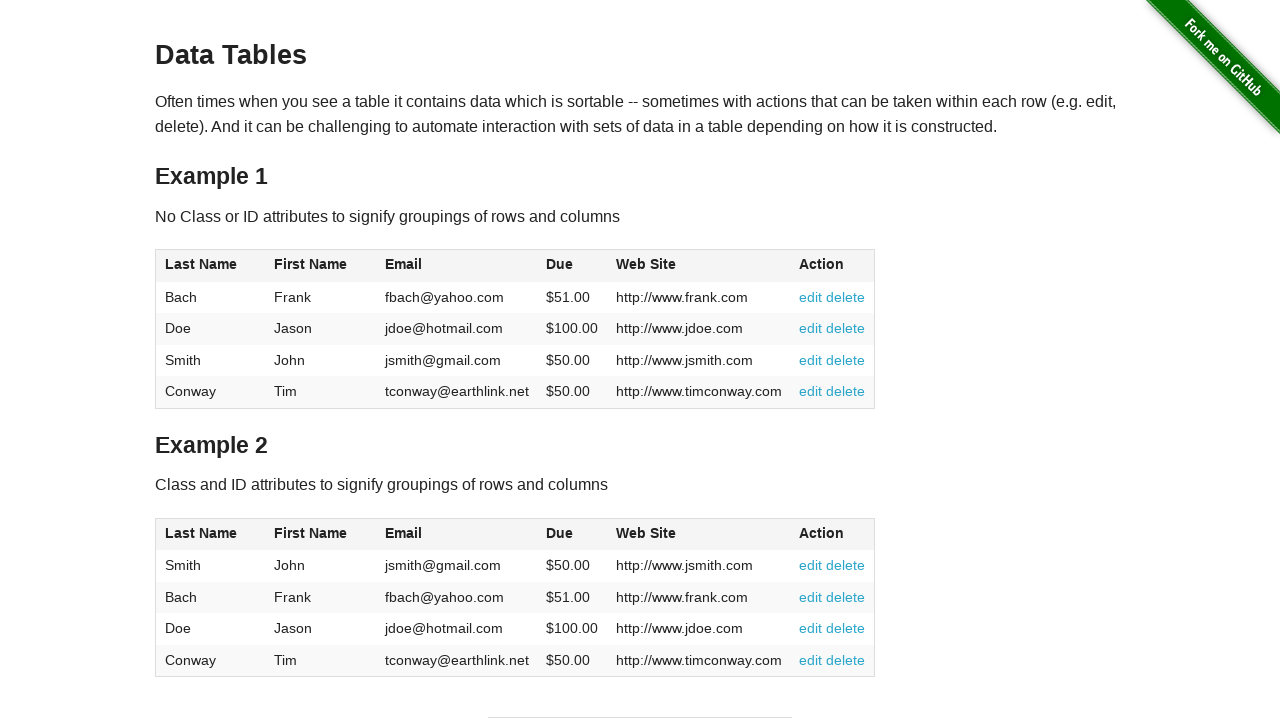

Email column values are now present and table has sorted
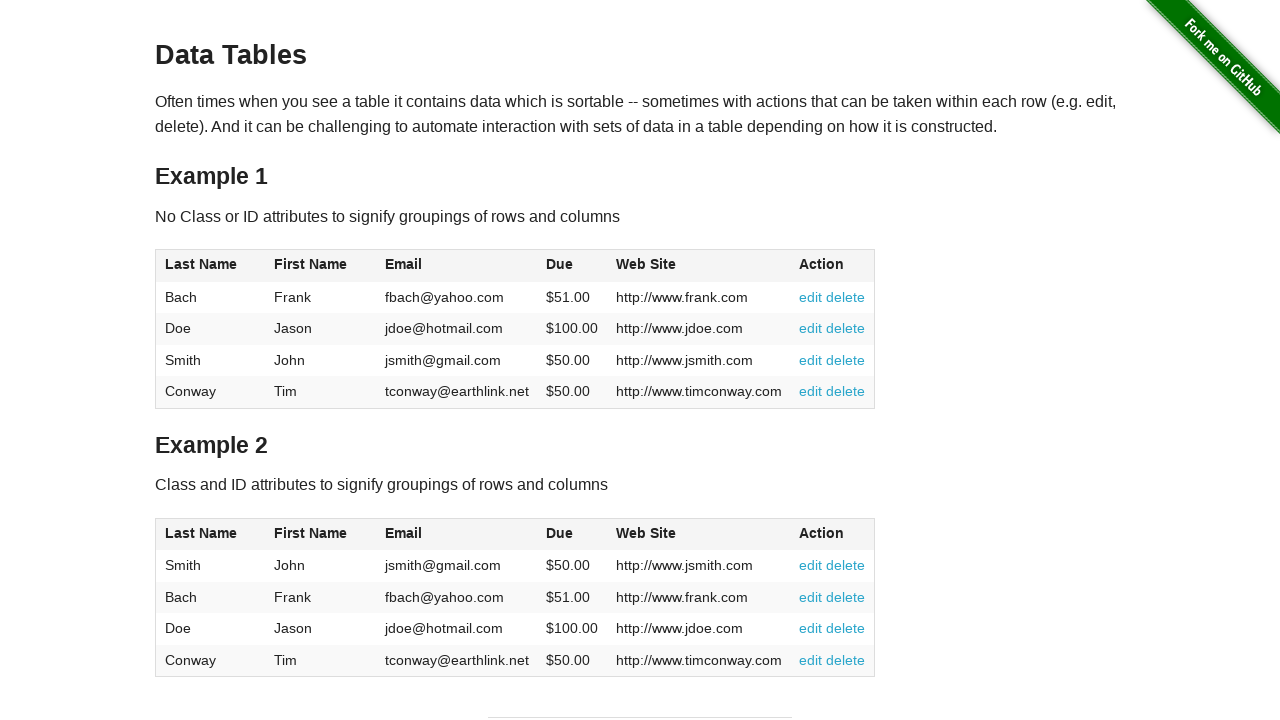

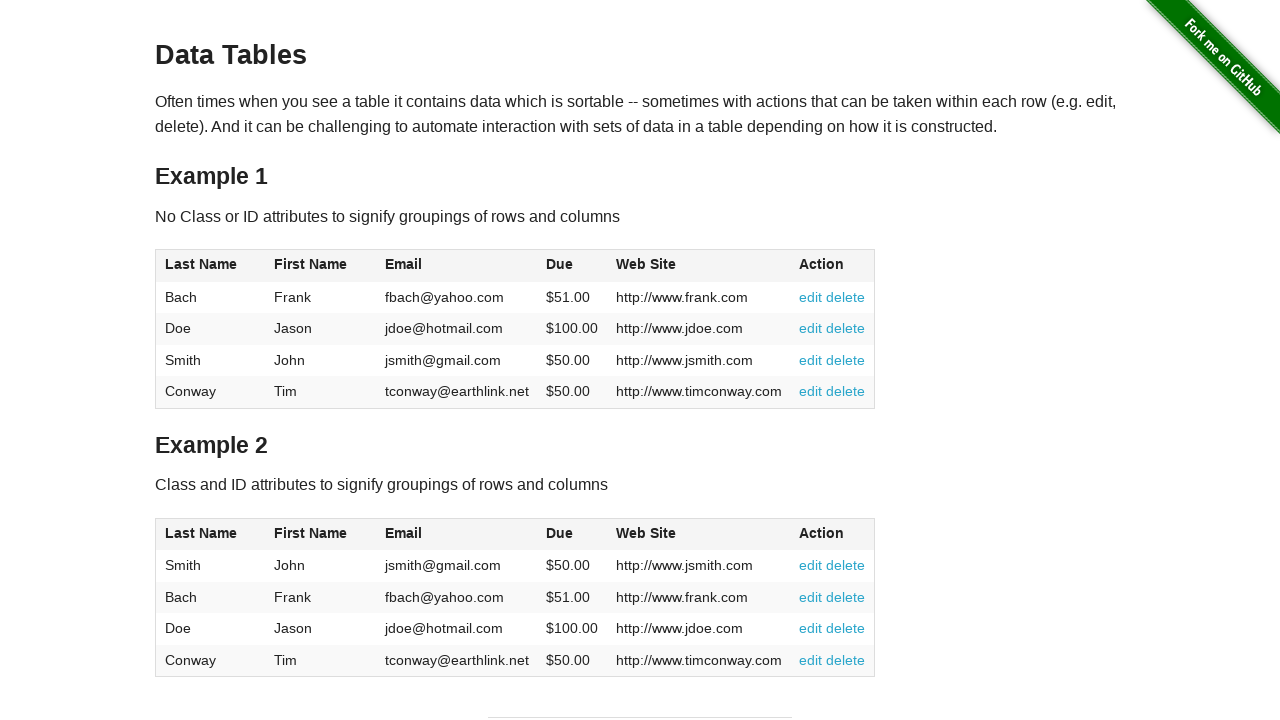